Tests that the Make Appointment button is clickable on the homepage

Starting URL: https://katalon-demo-cura.herokuapp.com/

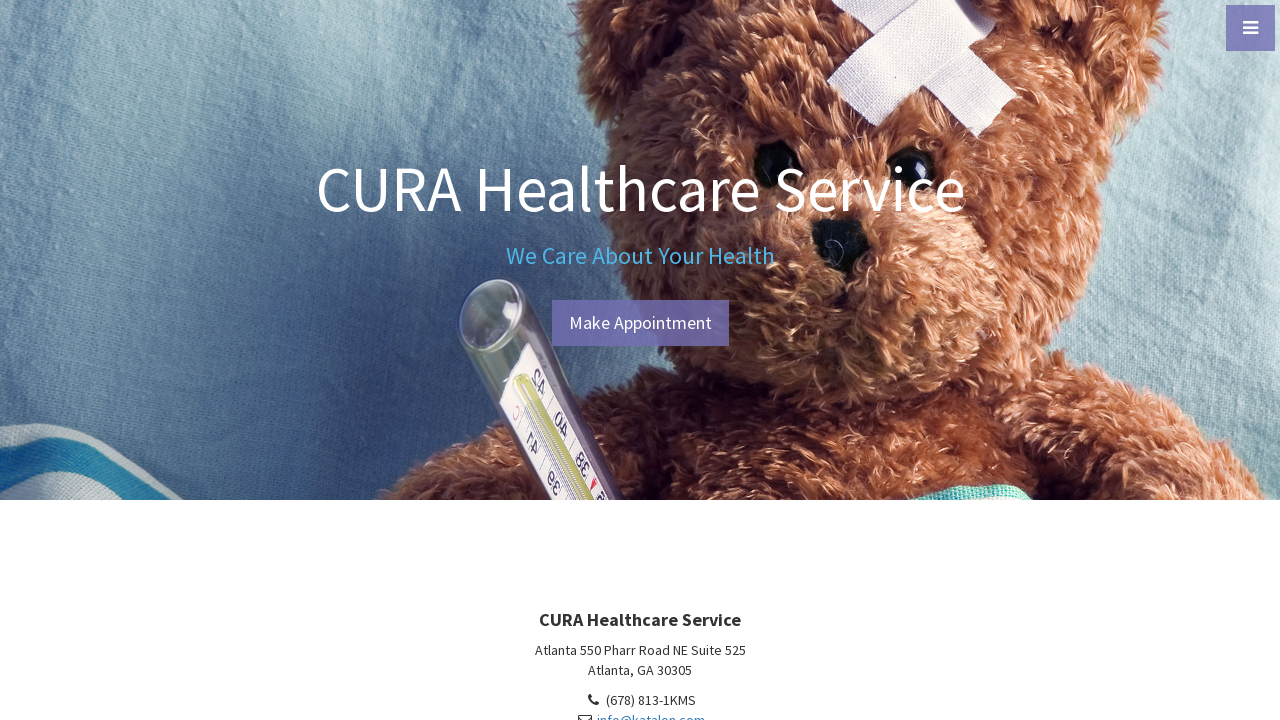

Clicked the Make Appointment button on the homepage at (640, 323) on a#btn-make-appointment
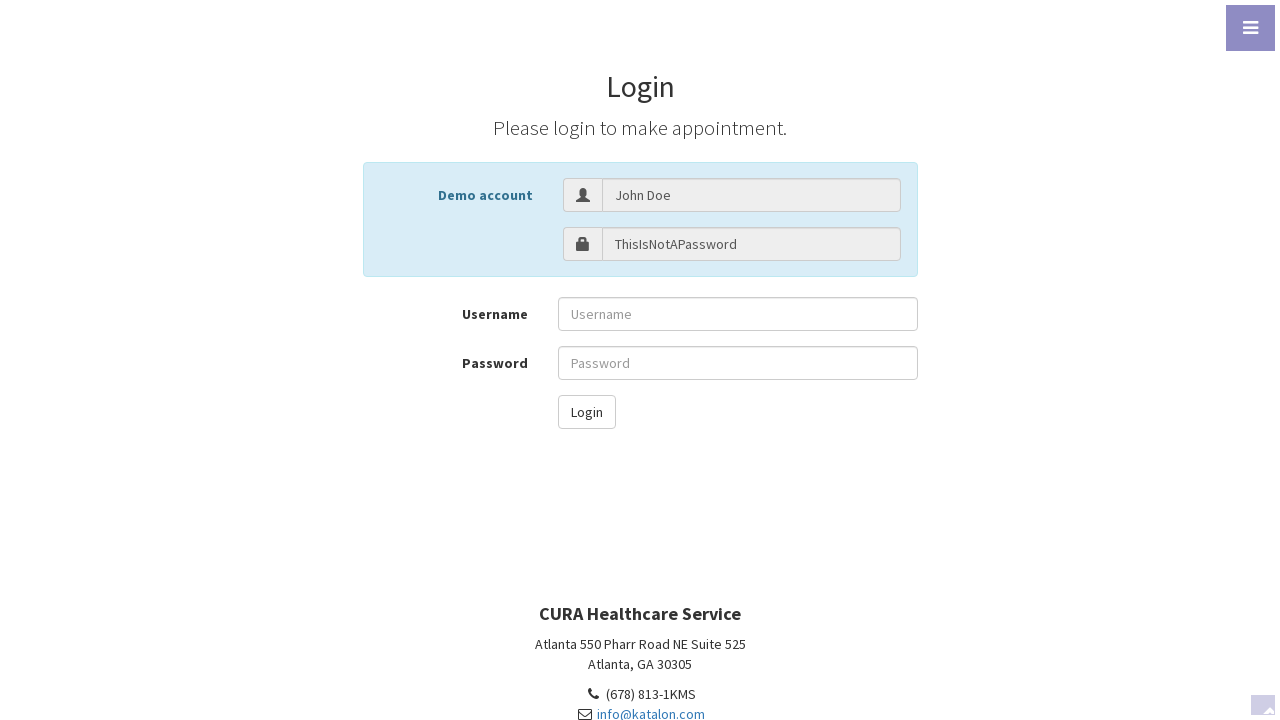

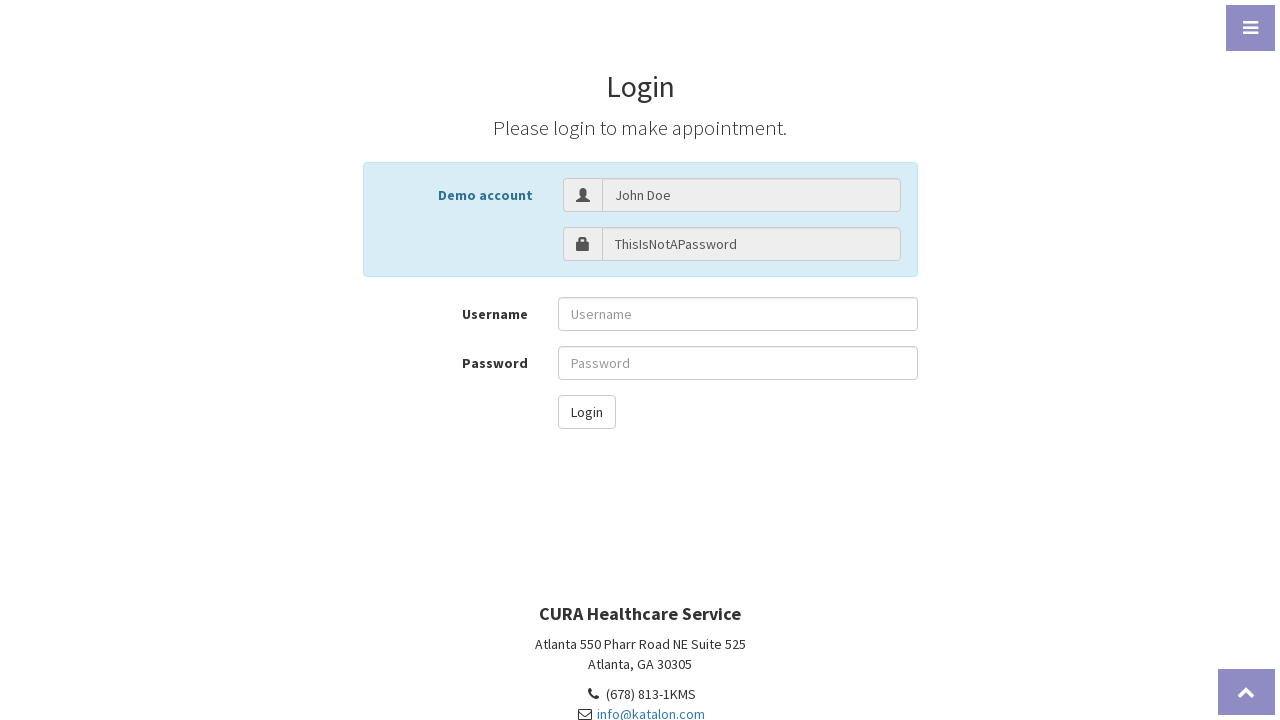